Tests the shopping cart item removal functionality by adding a product to the cart, navigating to the cart, and deleting the item to verify it was removed successfully.

Starting URL: https://www.demoblaze.com/

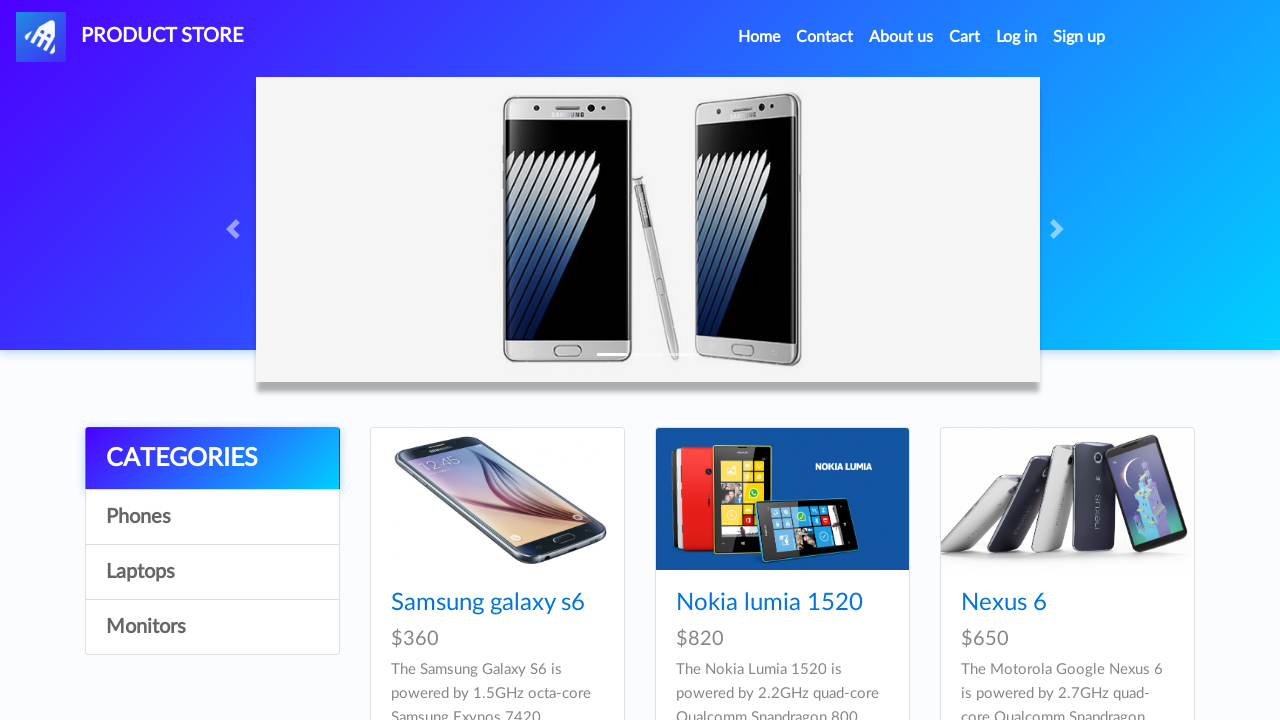

Waited for first product image to load
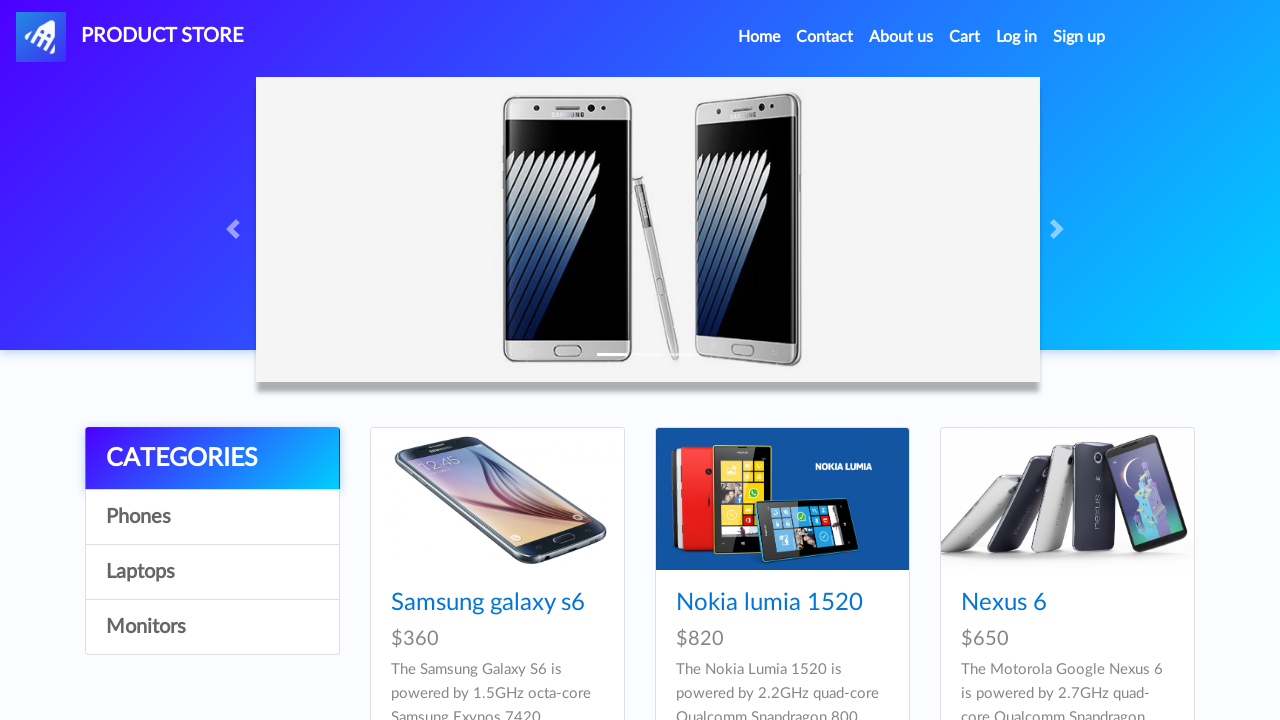

Clicked on first product image at (497, 499) on #tbodyid > div:nth-child(1) > div > a > img
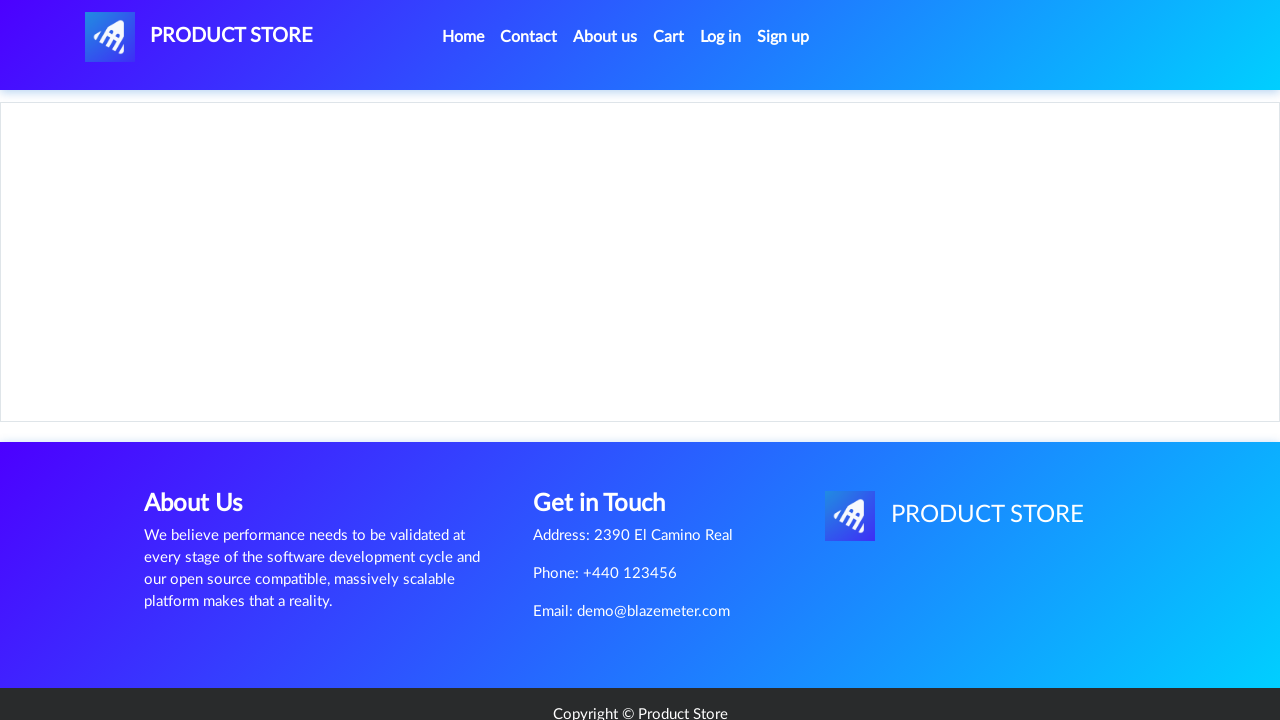

Waited for product page to load
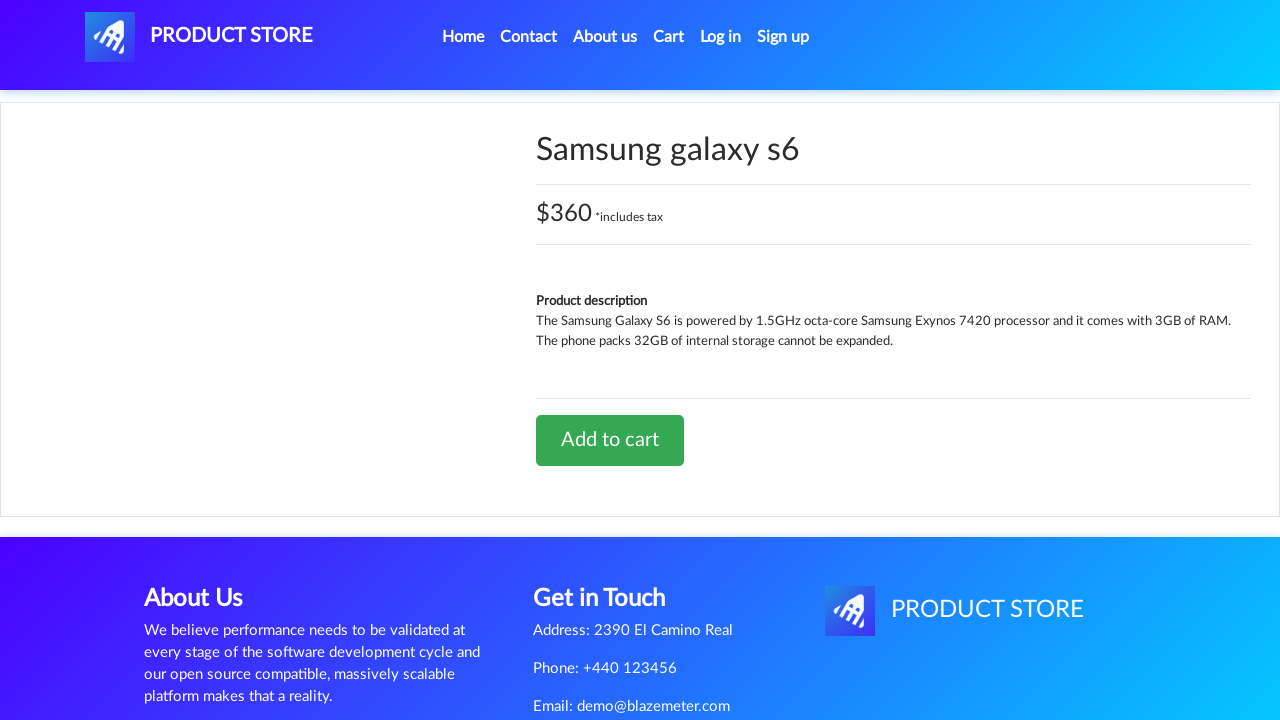

Clicked Add to Cart button at (610, 440) on #tbodyid > div.row > div > a
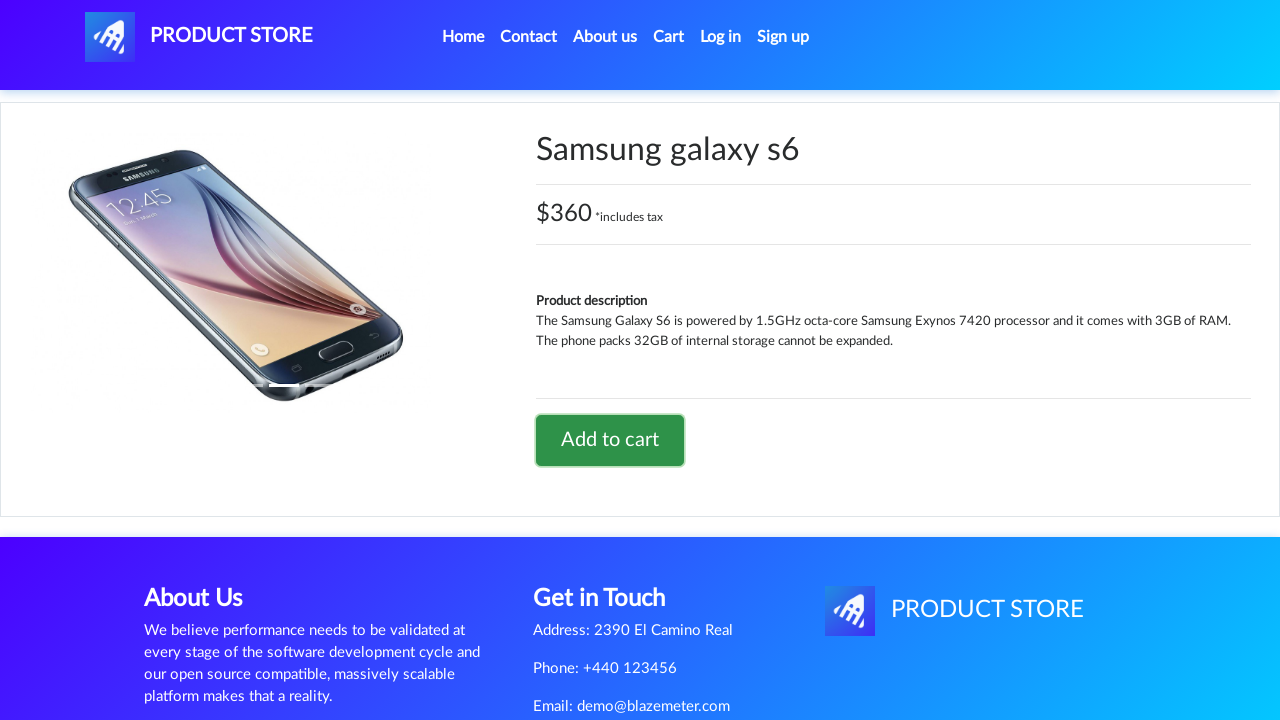

Set up dialog handler to accept alerts
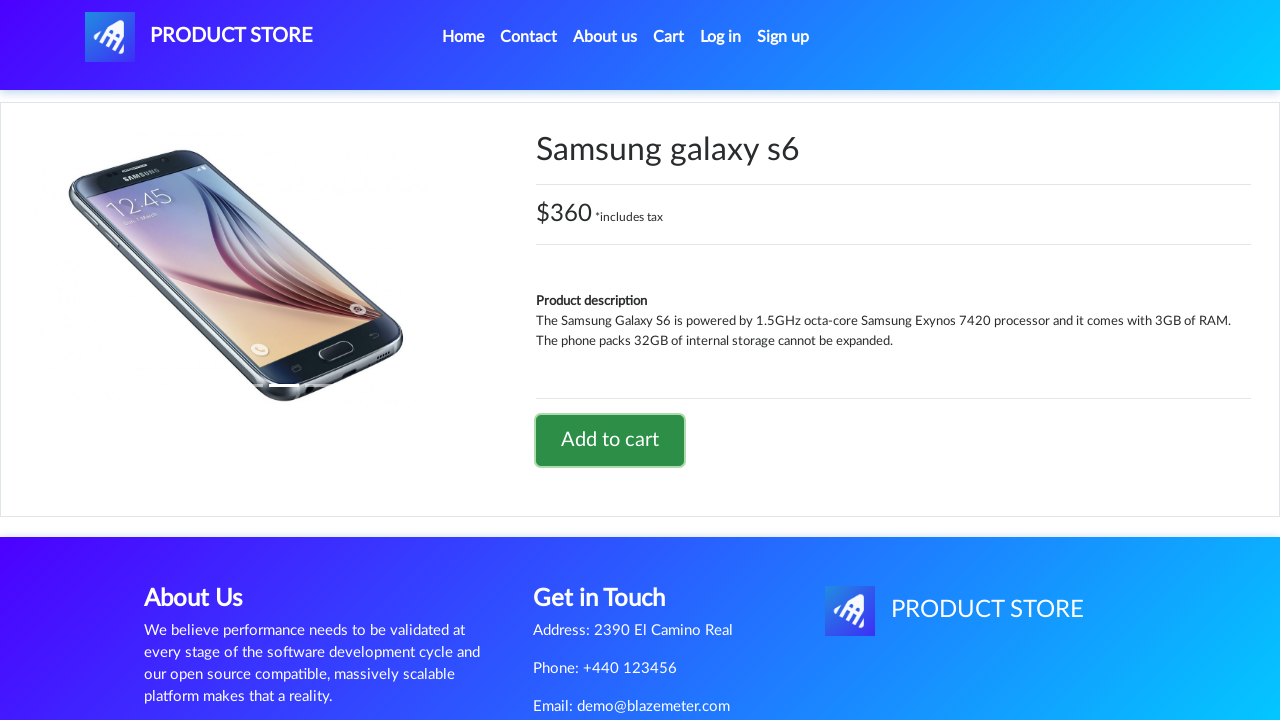

Waited for alert confirmation to process
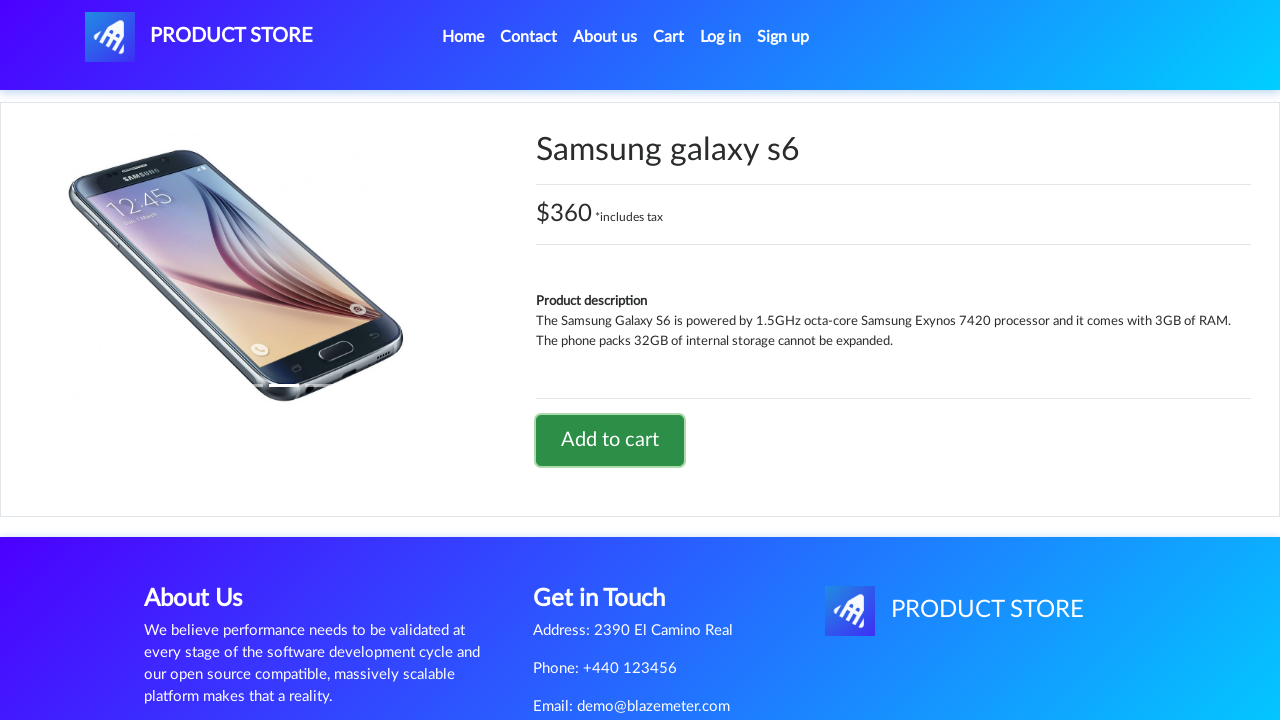

Clicked on Cart link to navigate to shopping cart at (669, 37) on #cartur
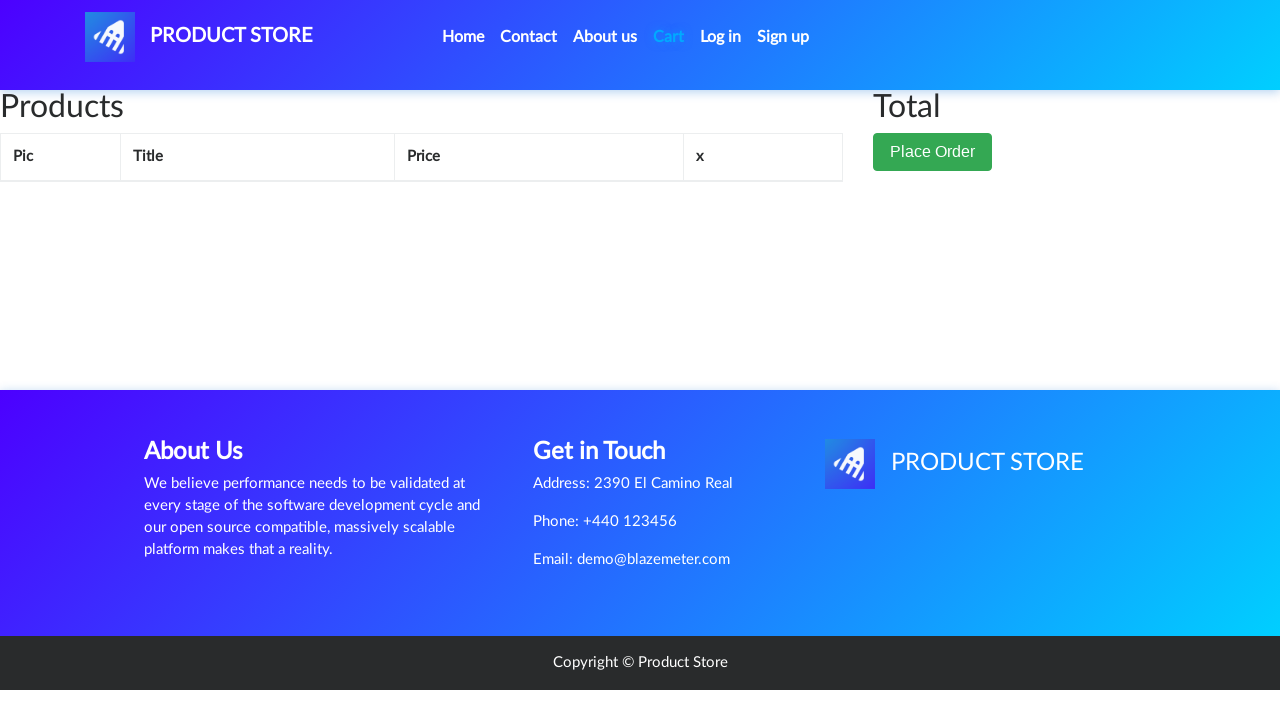

Waited for delete button to appear in cart
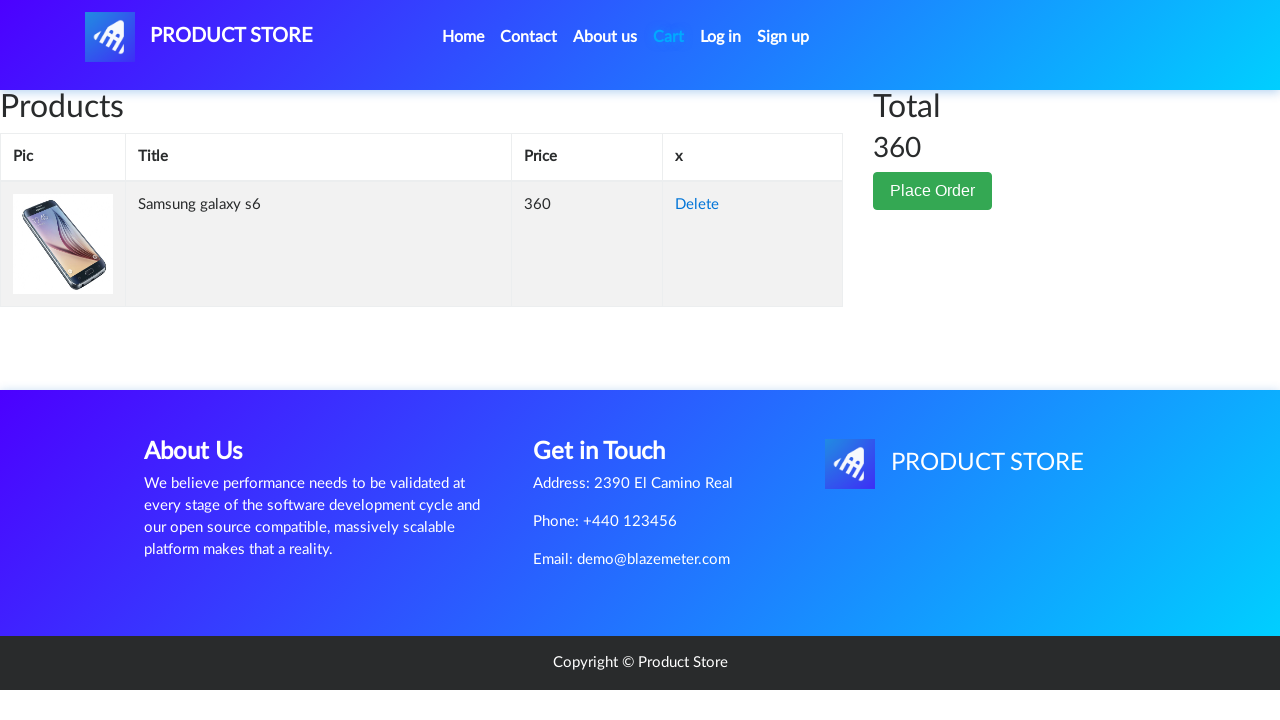

Clicked delete button to remove item from cart at (697, 205) on #tbodyid > tr > td:nth-child(4) > a
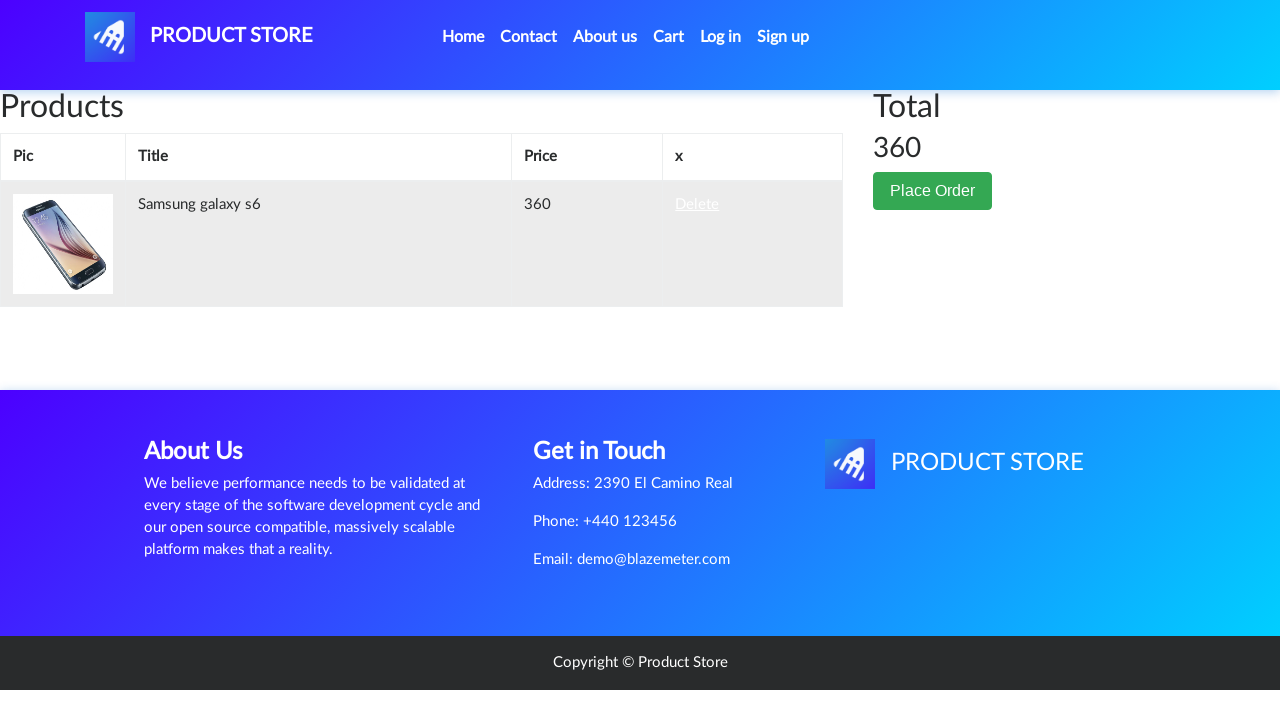

Waited for item removal to complete and verified cart is empty
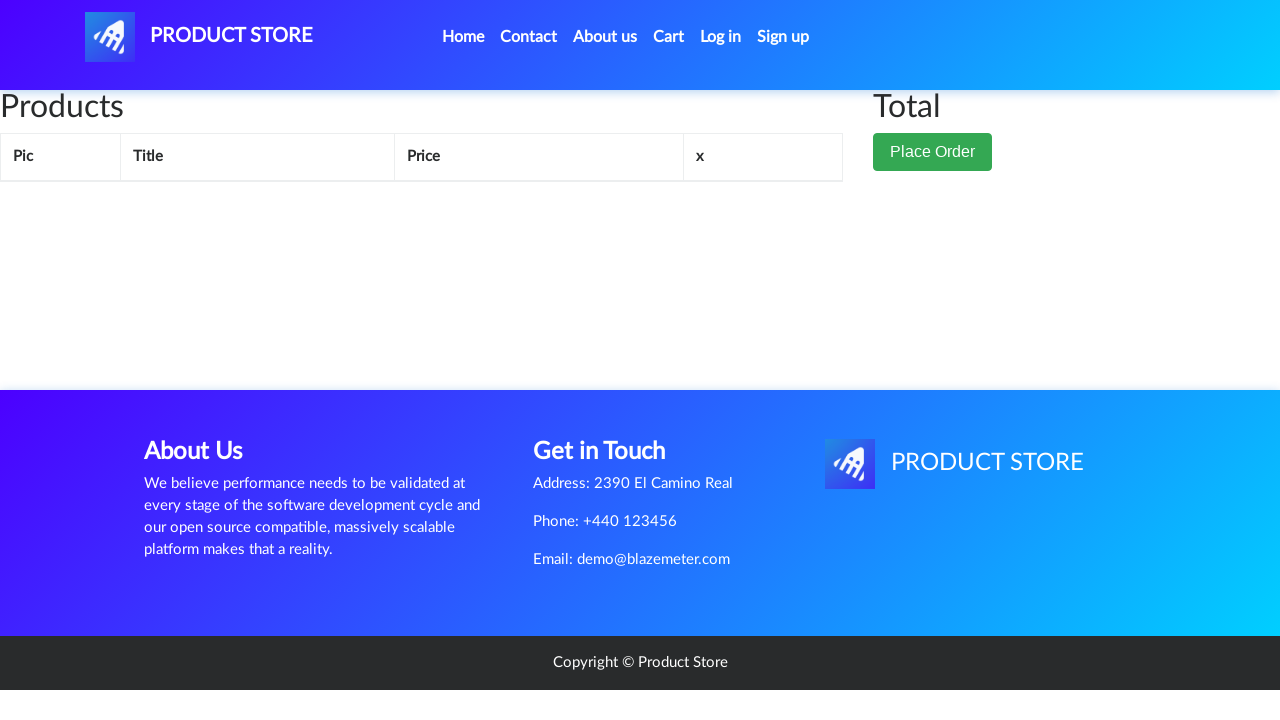

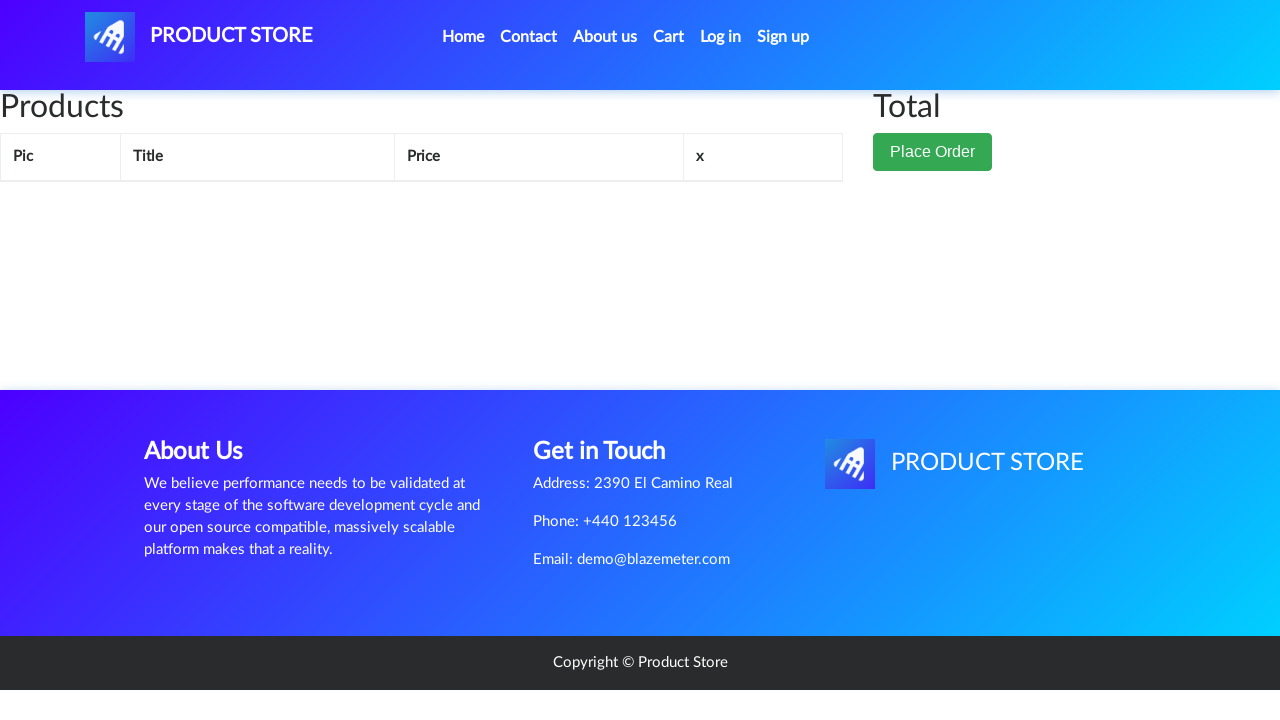